Tests a simple form by filling in first name and last name fields, then clicking the submit button.

Starting URL: https://trytestingthis.netlify.app/index.html

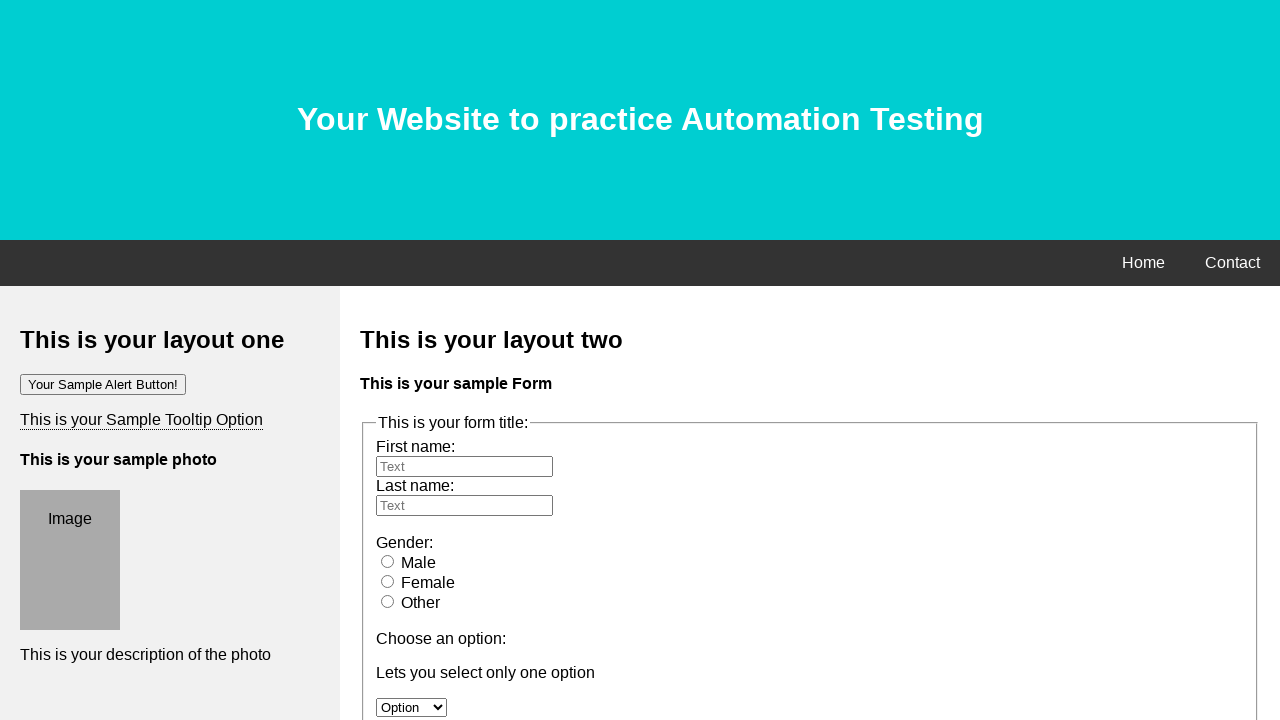

Filled first name field with 'harshit' on #fname
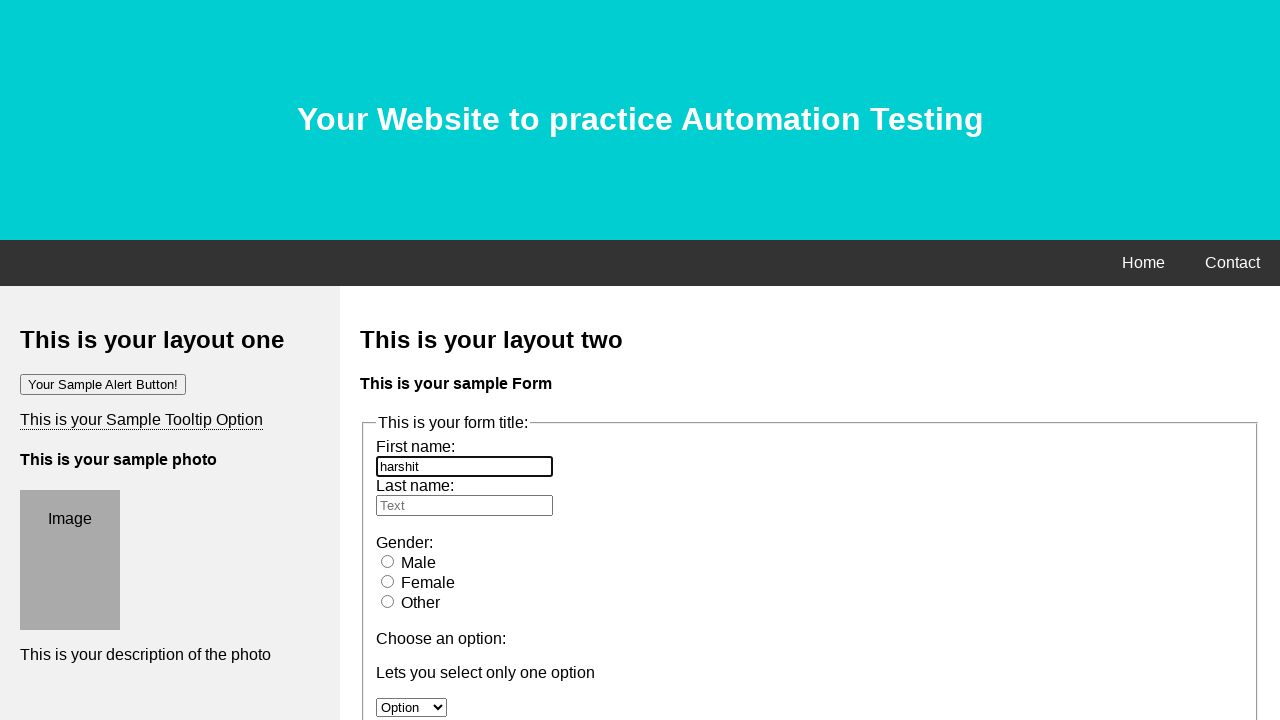

Filled last name field with 'gupta' on #lname
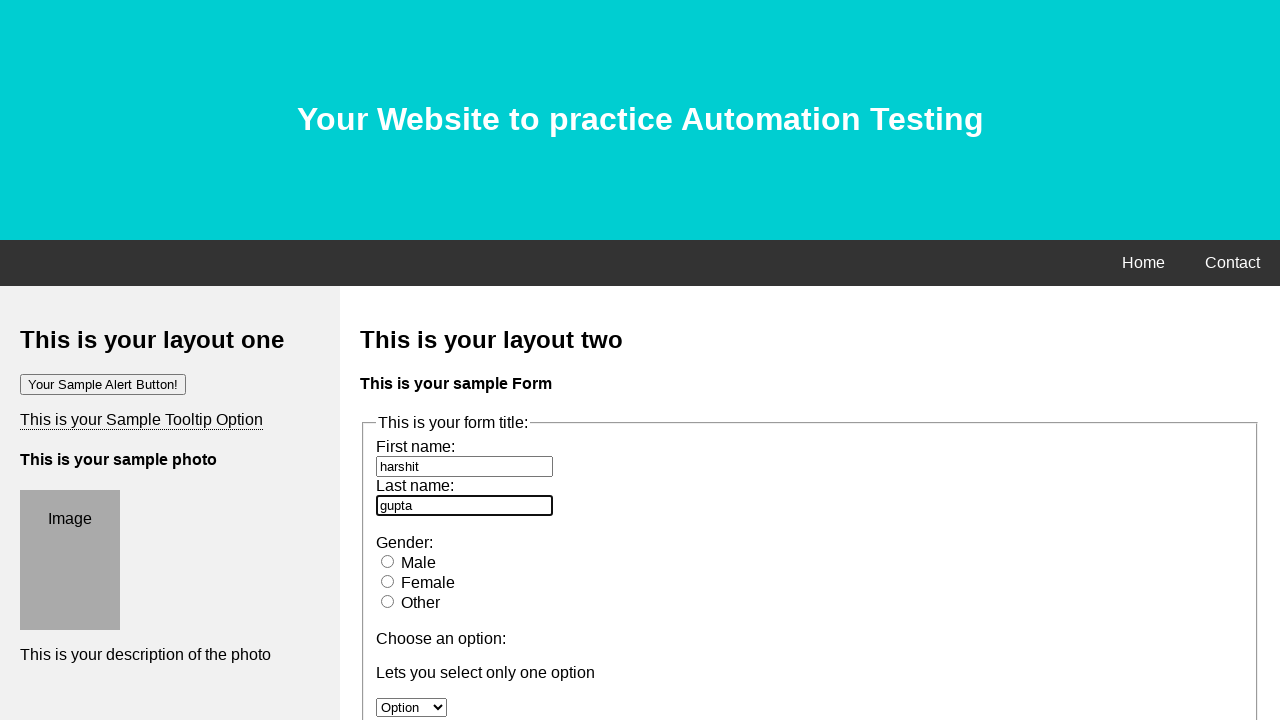

Clicked the submit button at (404, 361) on button.btn.btn-success
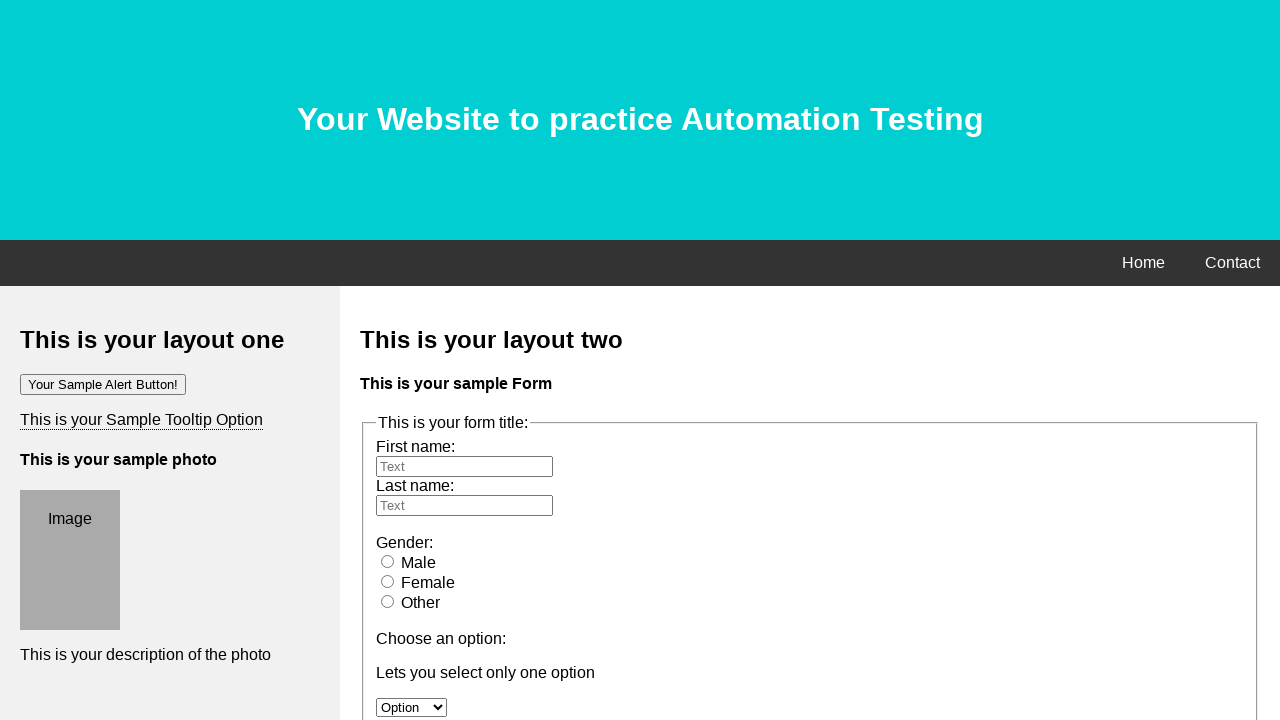

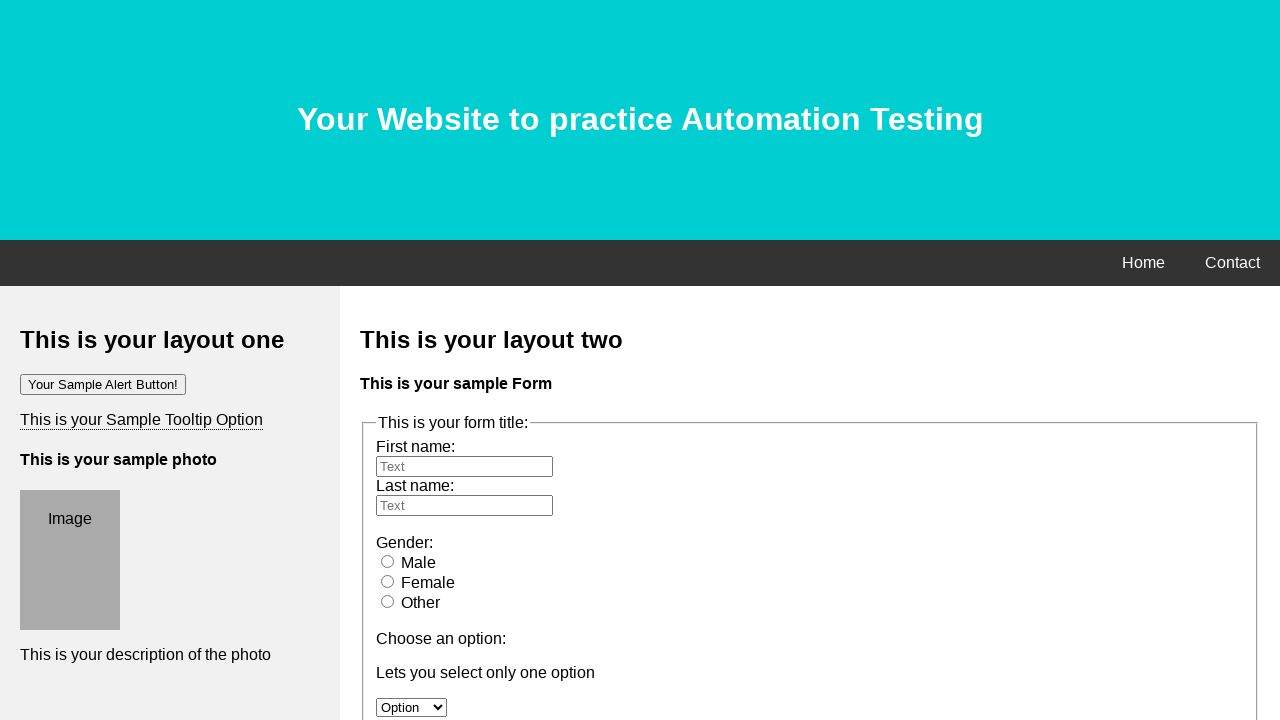